Tests an e-commerce flow by searching for products, adding them to cart, and applying a promo code at checkout

Starting URL: https://rahulshettyacademy.com/seleniumPractise/#/

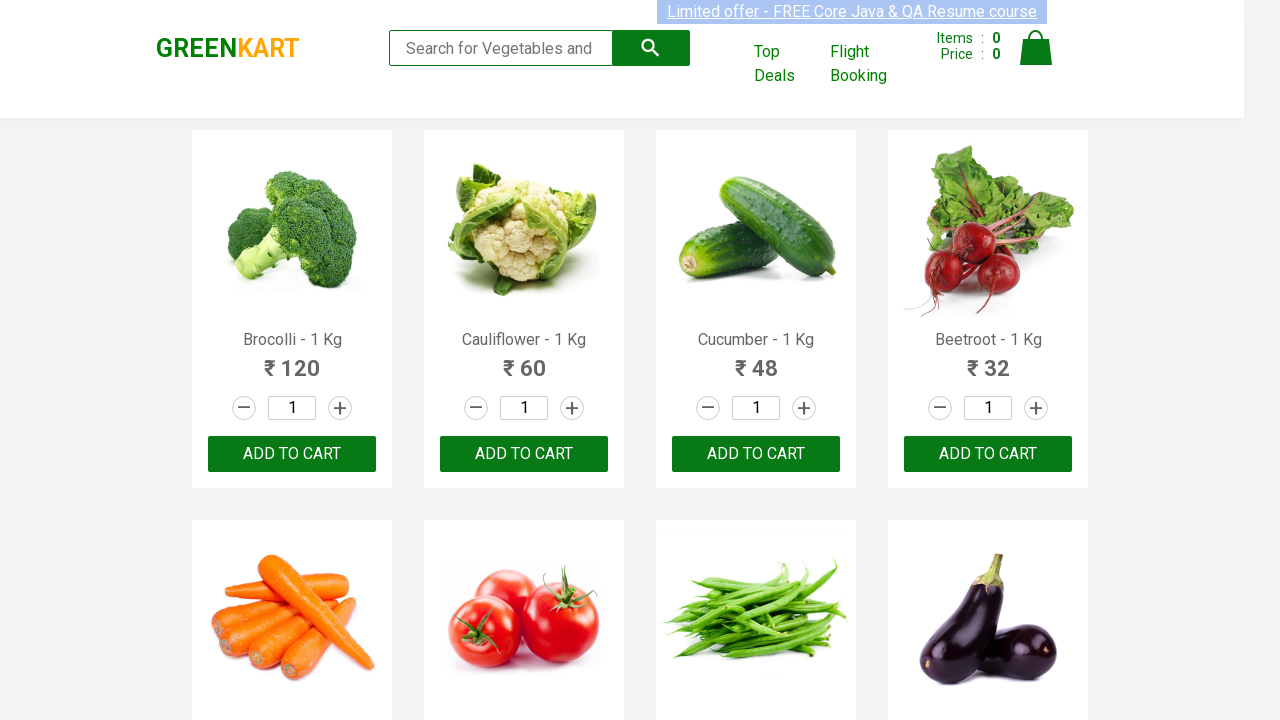

Filled search field with 'ber' to find products on .search-keyword
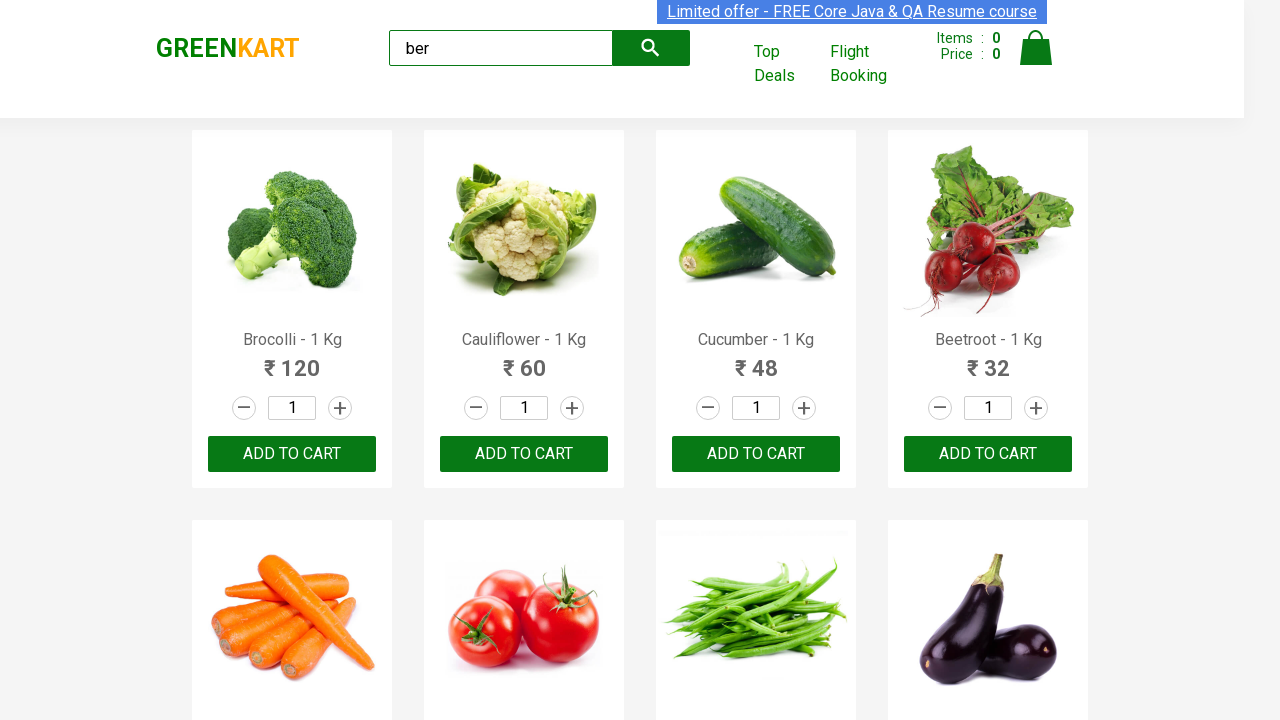

Waited for search results to load
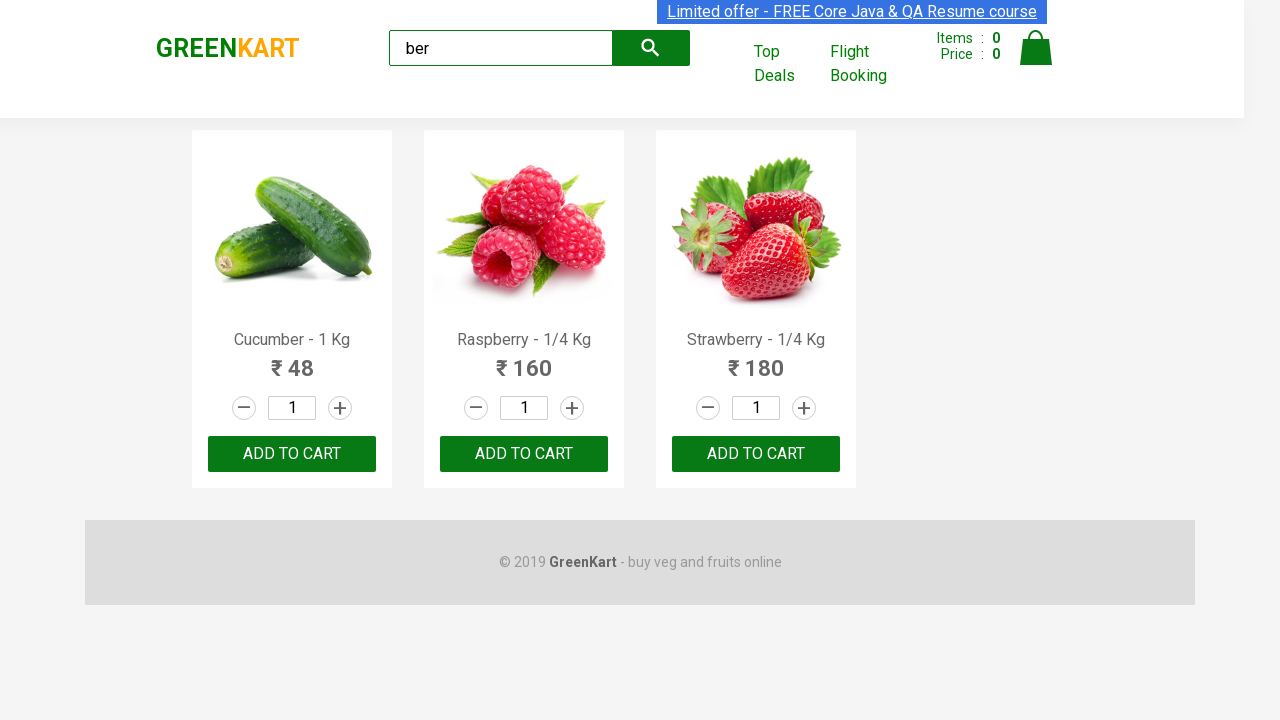

Located all product add-to-cart buttons
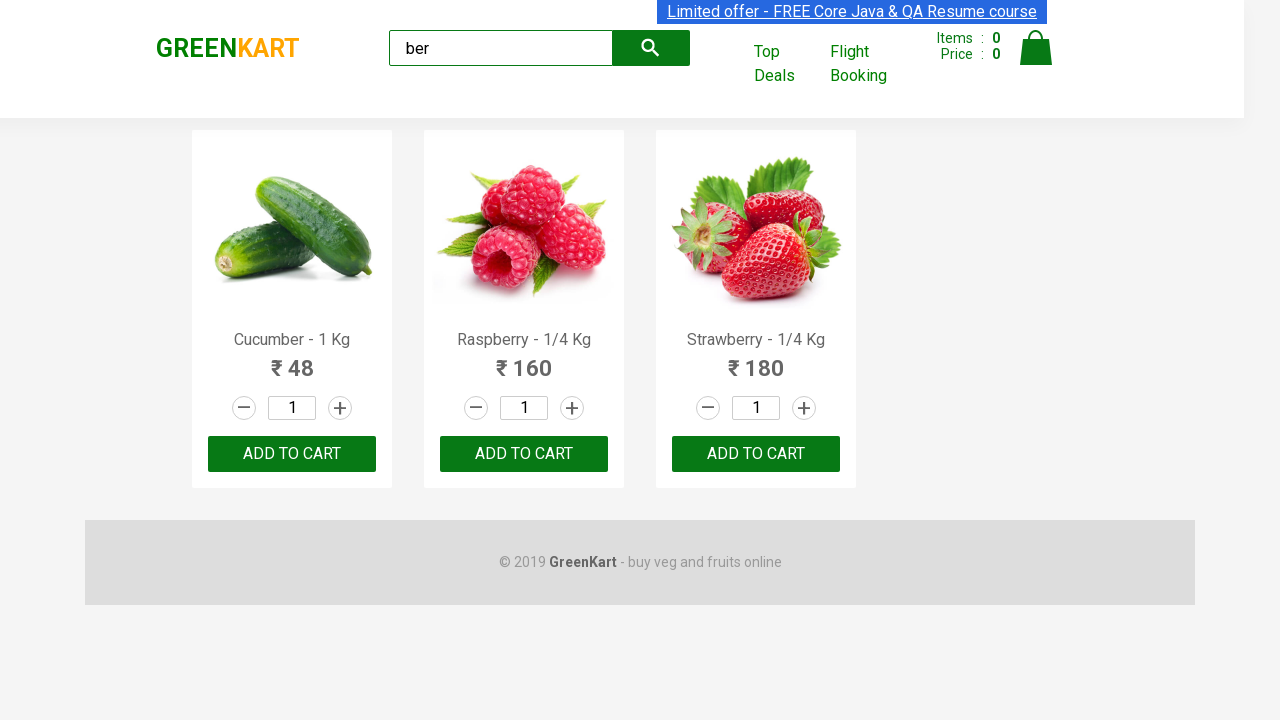

Clicked add-to-cart button for a product at (292, 454) on xpath=//div[@class='product-action']/button >> nth=0
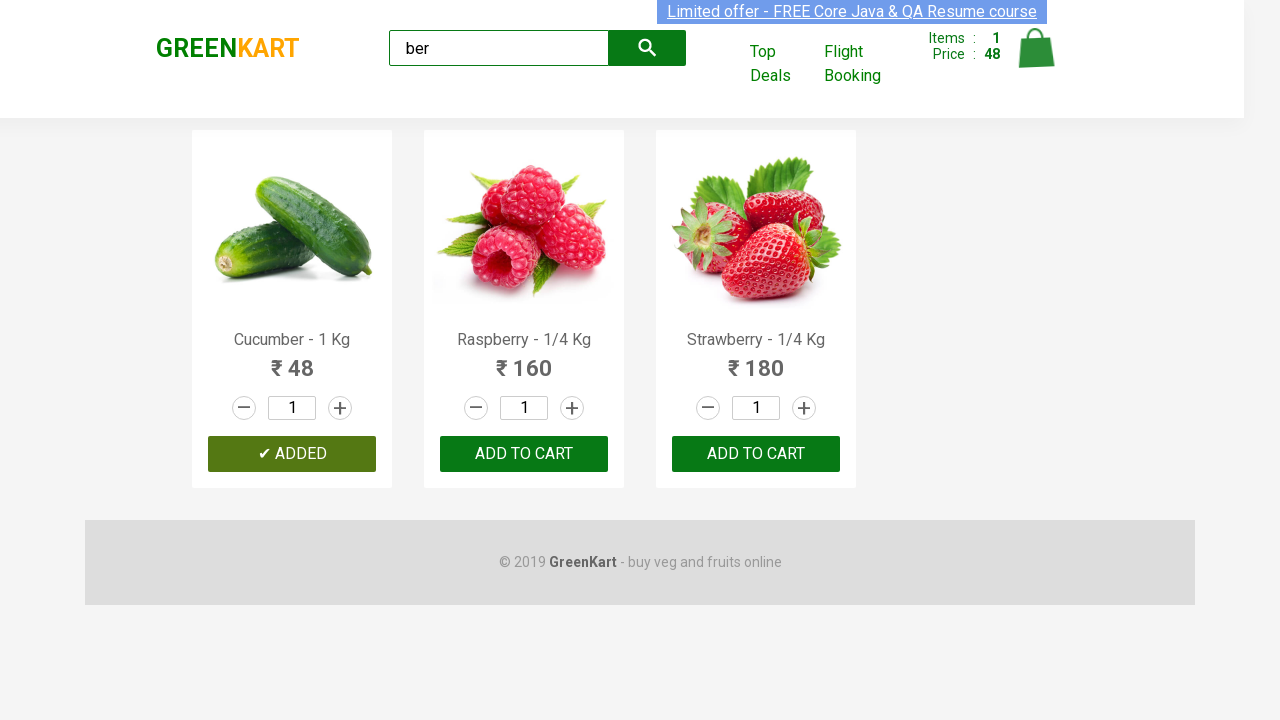

Clicked add-to-cart button for a product at (524, 454) on xpath=//div[@class='product-action']/button >> nth=1
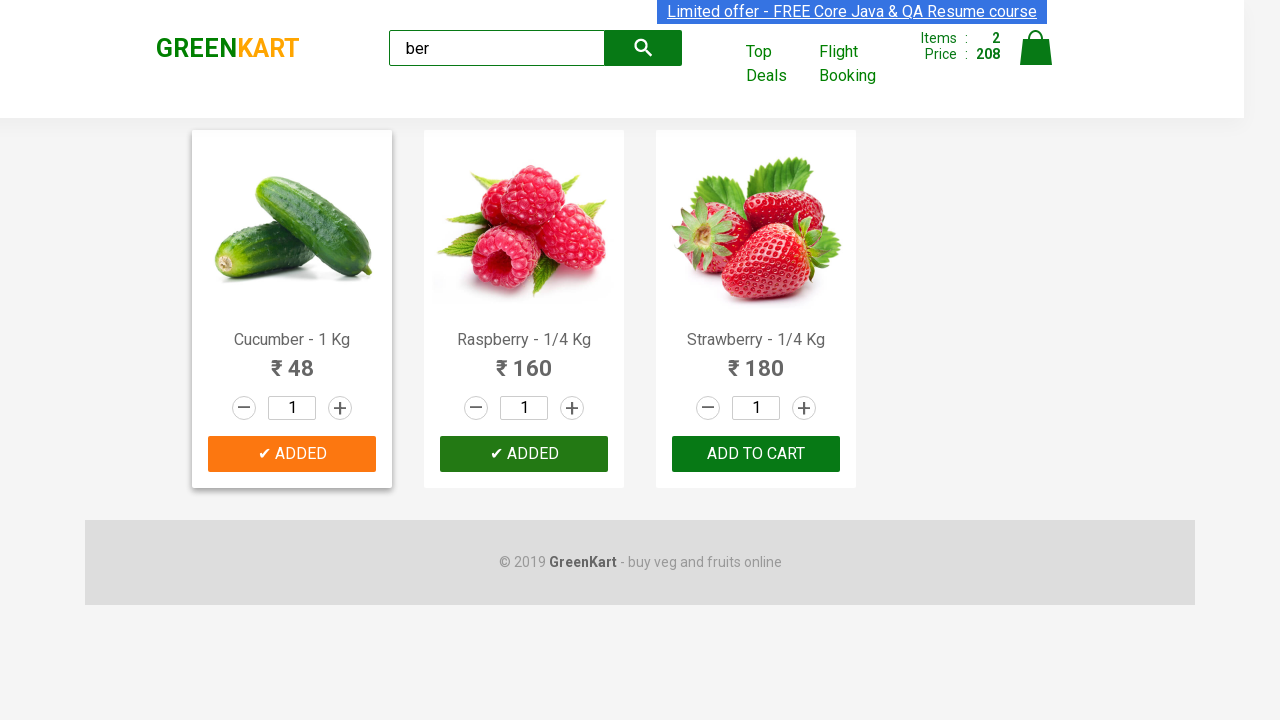

Clicked add-to-cart button for a product at (756, 454) on xpath=//div[@class='product-action']/button >> nth=2
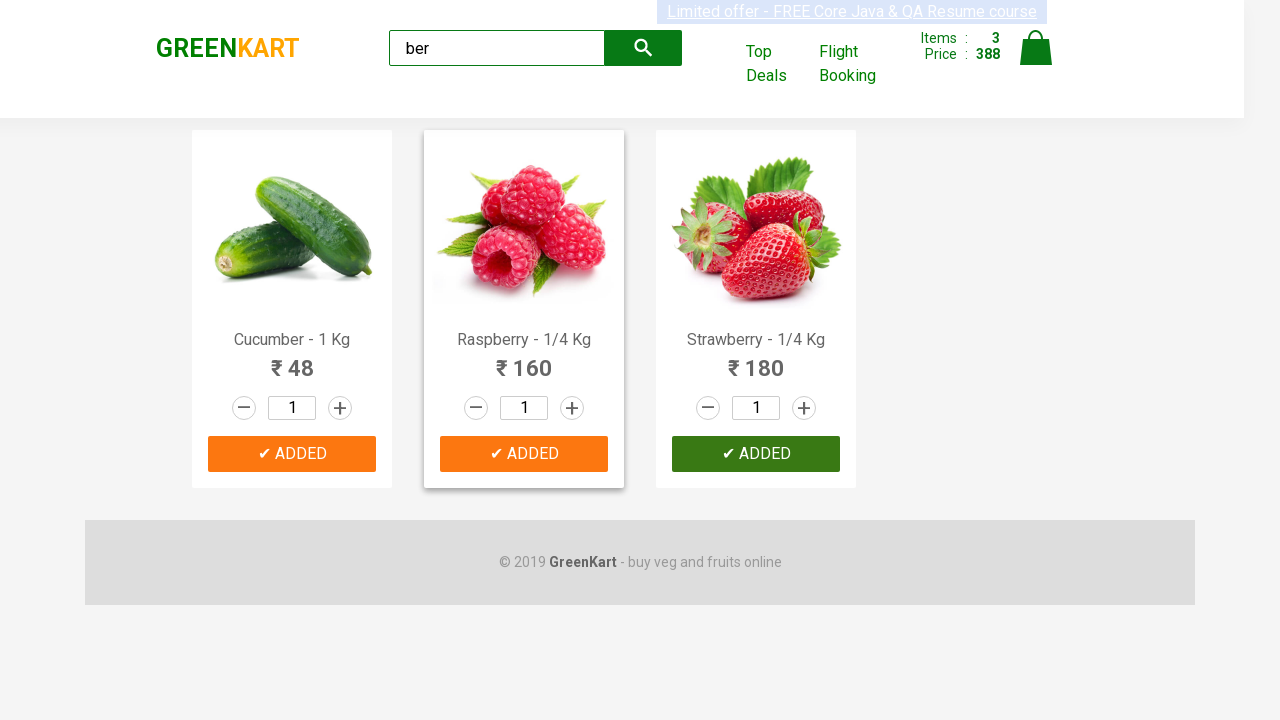

Clicked cart icon to view cart contents at (1036, 59) on .cart-icon
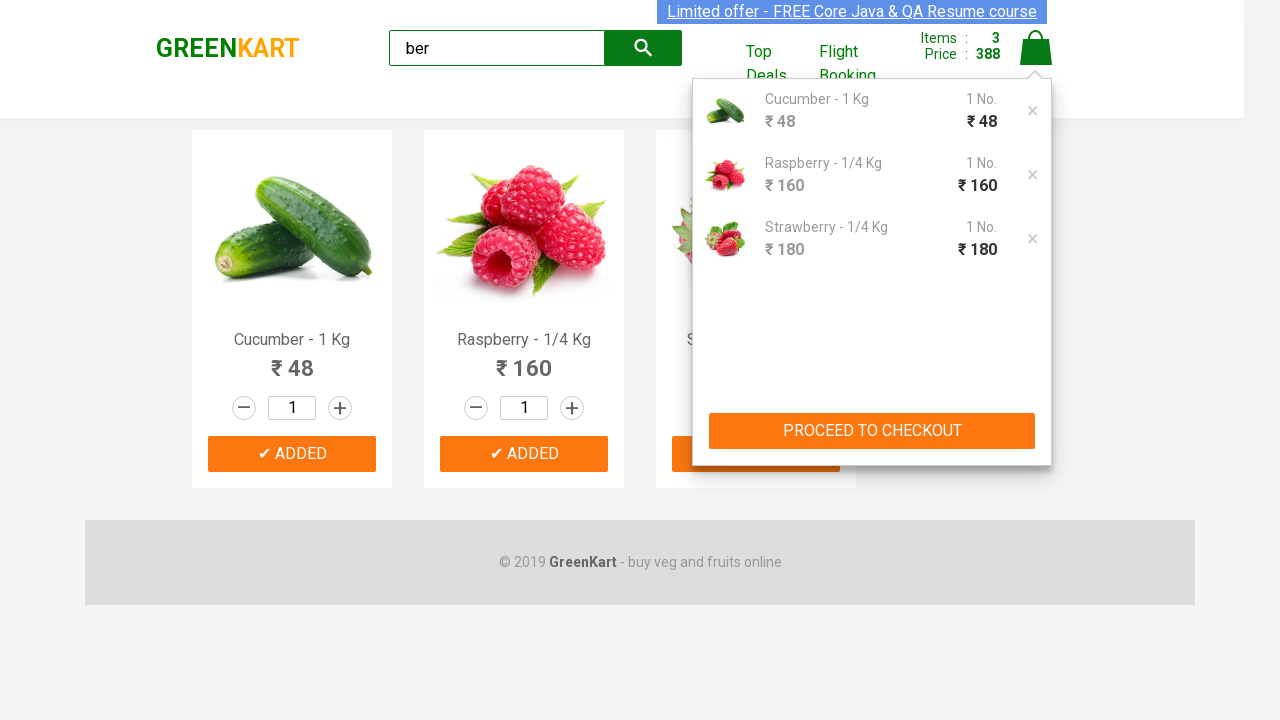

Clicked PROCEED TO CHECKOUT button at (872, 431) on xpath=//button[text()='PROCEED TO CHECKOUT']
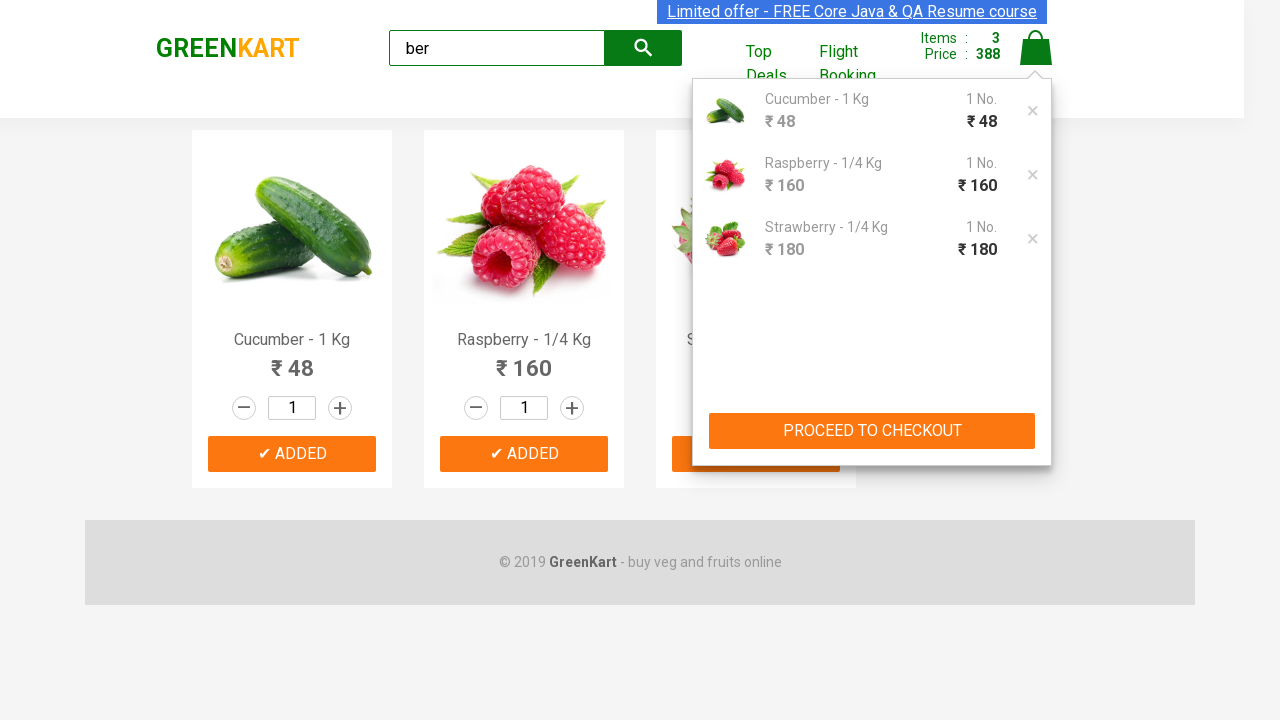

Waited for checkout page to load
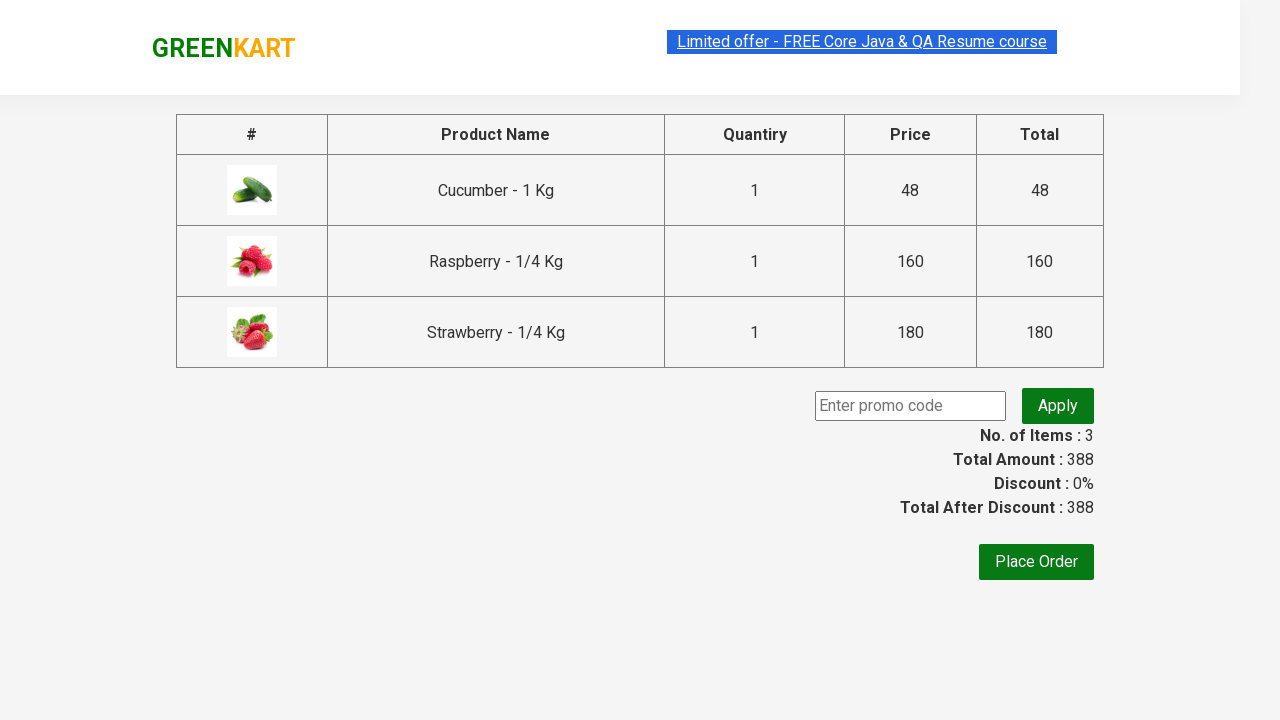

Entered promo code 'rahulshettyacademy' on .promoCode
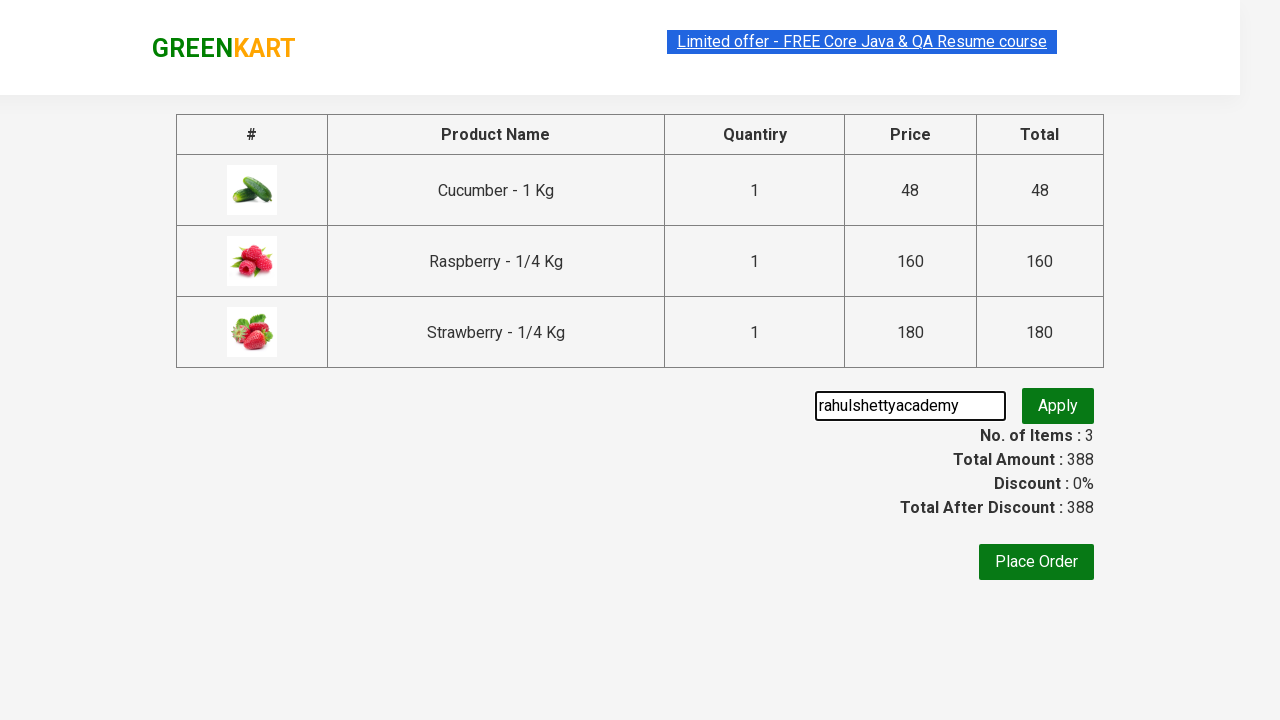

Clicked button to apply promo code at (1058, 406) on .promoBtn
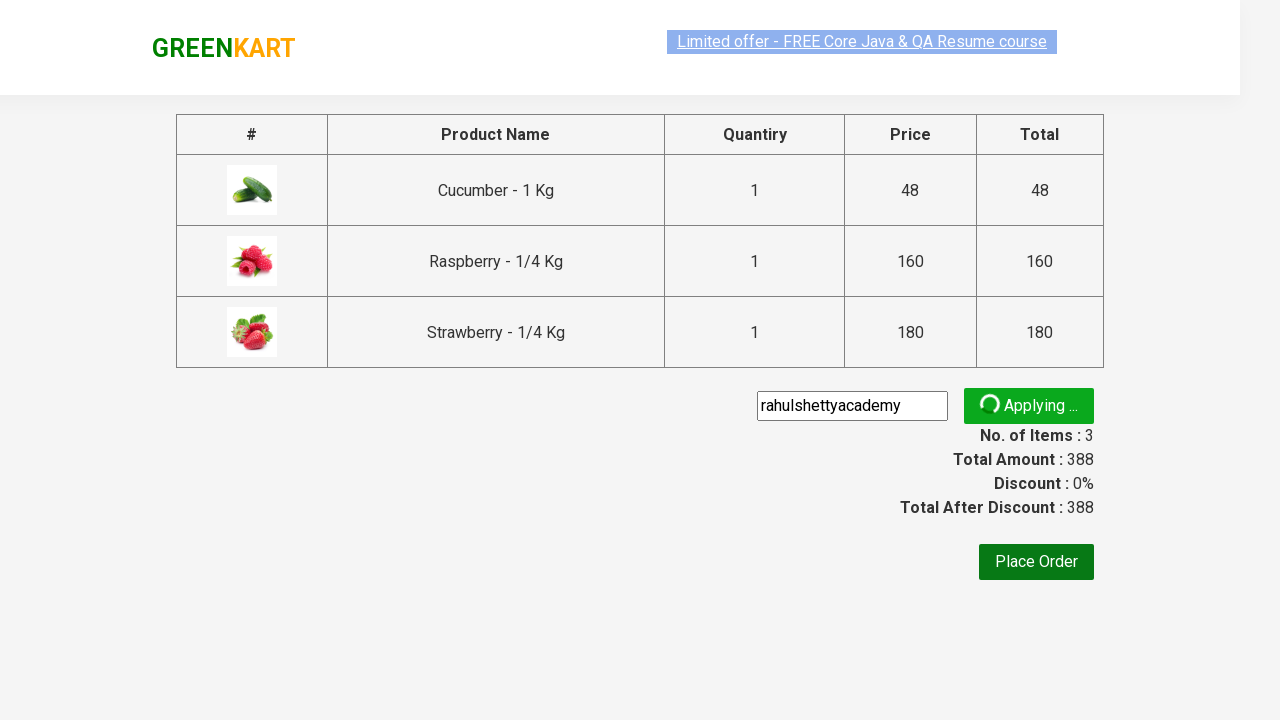

Promo code confirmation message appeared
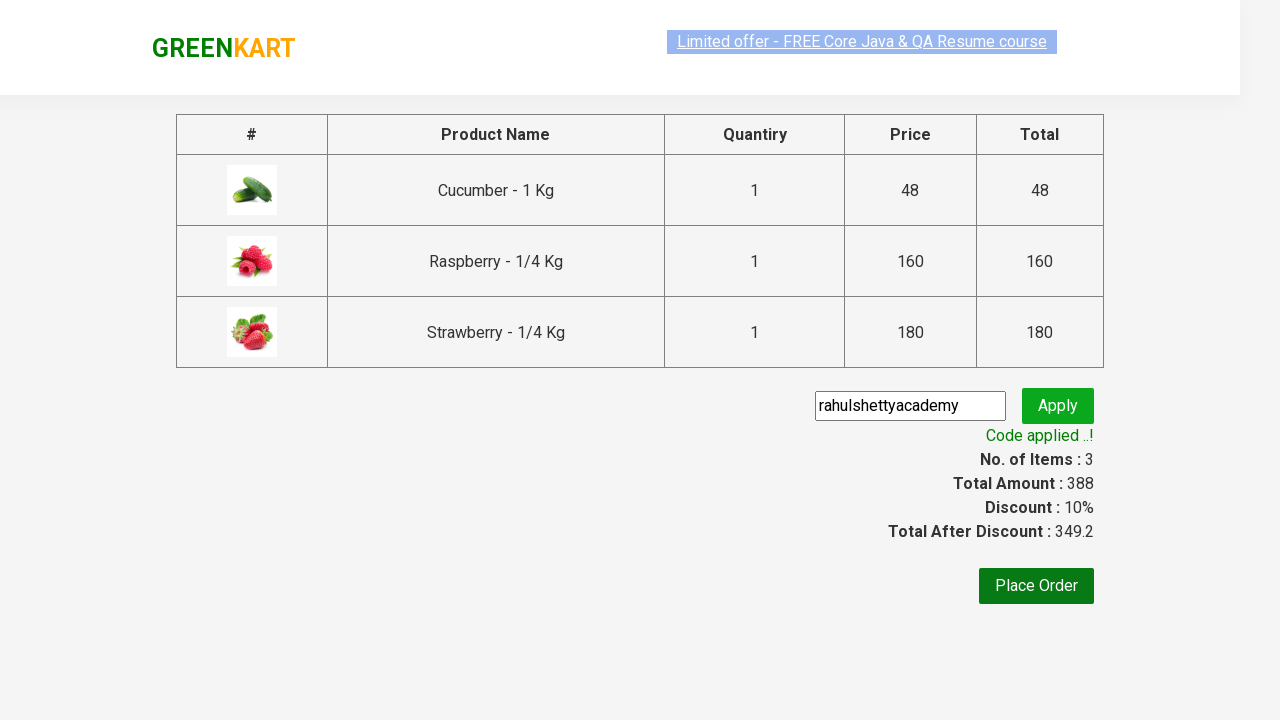

Verified promo code was successfully applied with message 'Code applied ..!'
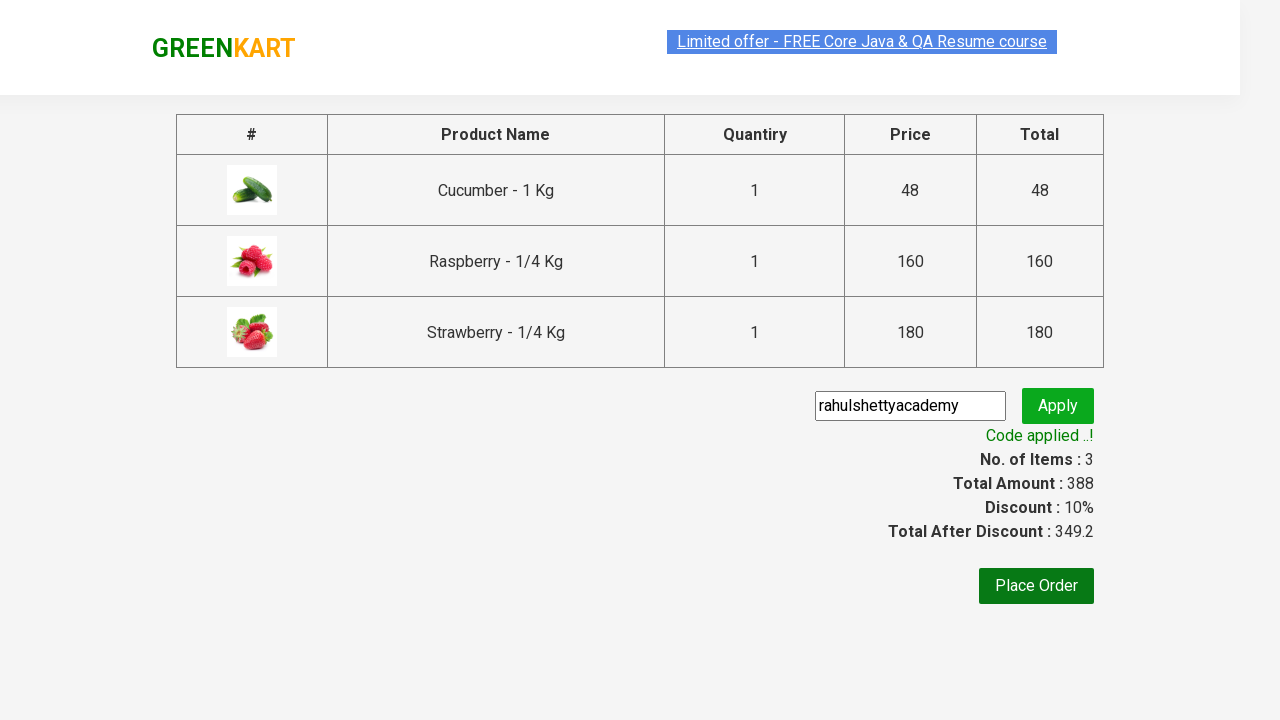

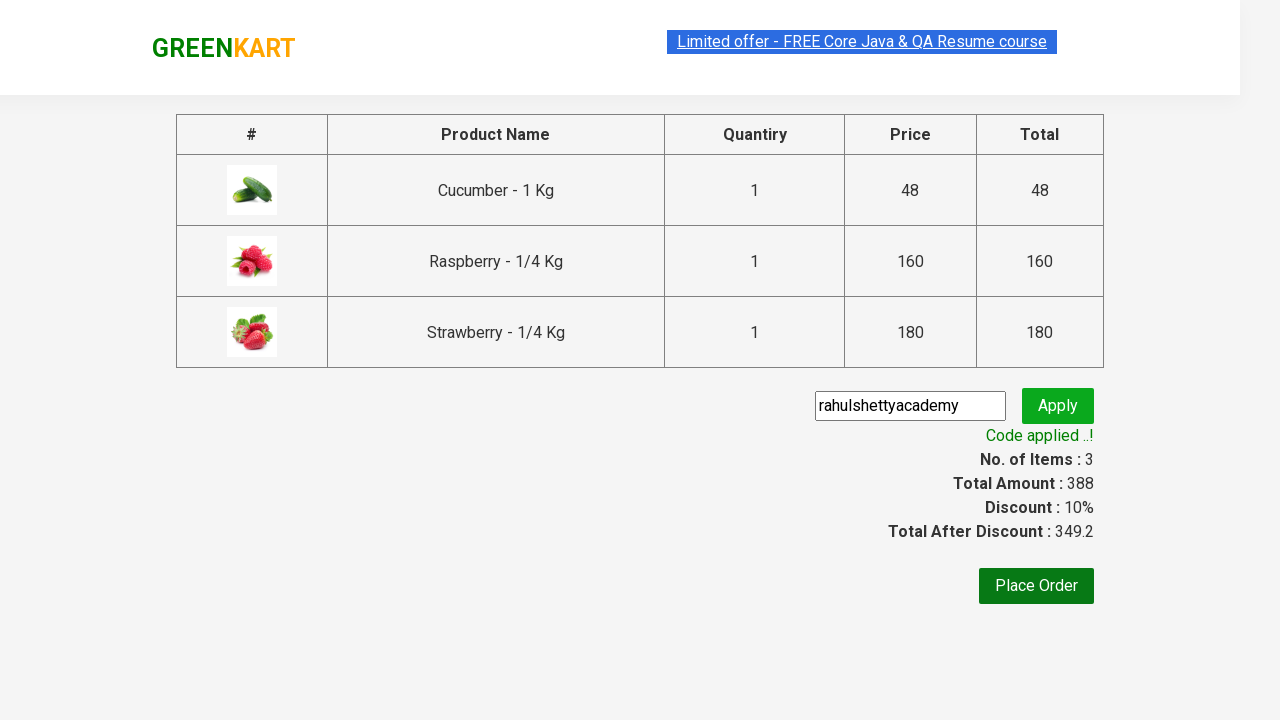